Tests frame interaction by switching to an iframe and clicking a button inside it

Starting URL: https://leafground.com/frame.xhtml

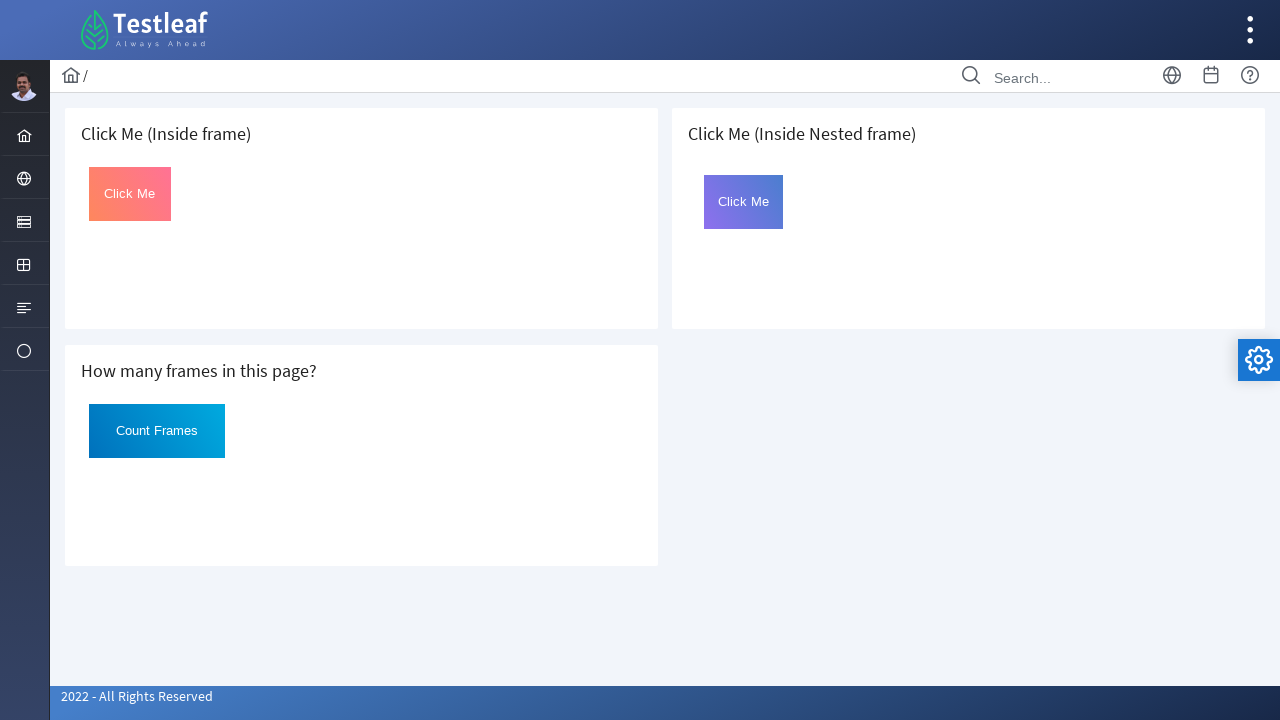

Navigated to frame interaction test page
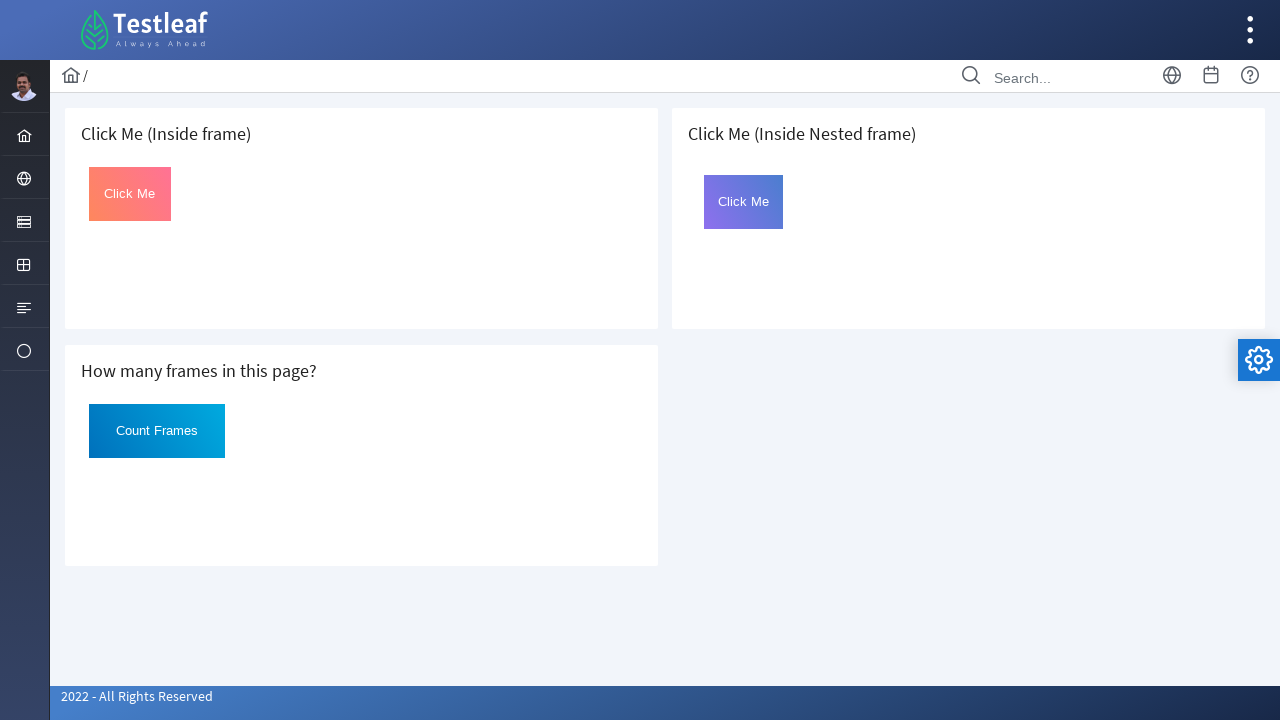

Switched to first iframe
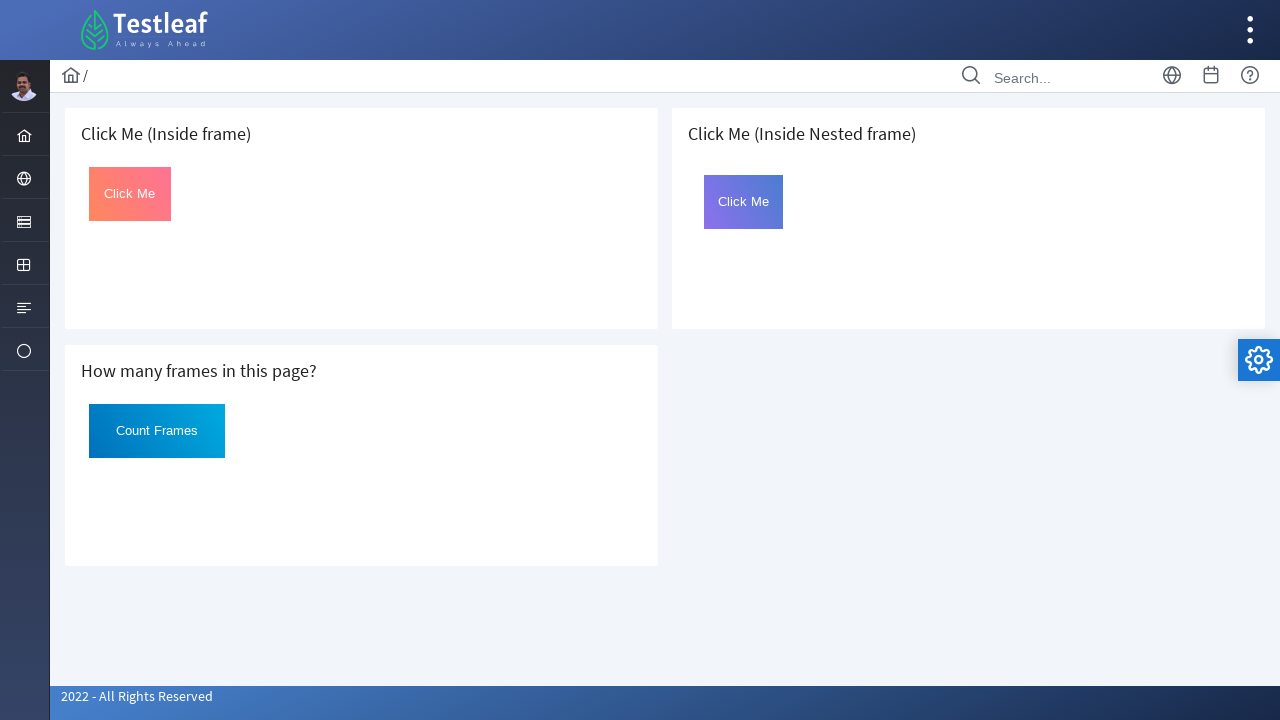

Clicked 'Click Me' button inside iframe at (130, 194) on xpath=//button[text()='Click Me']
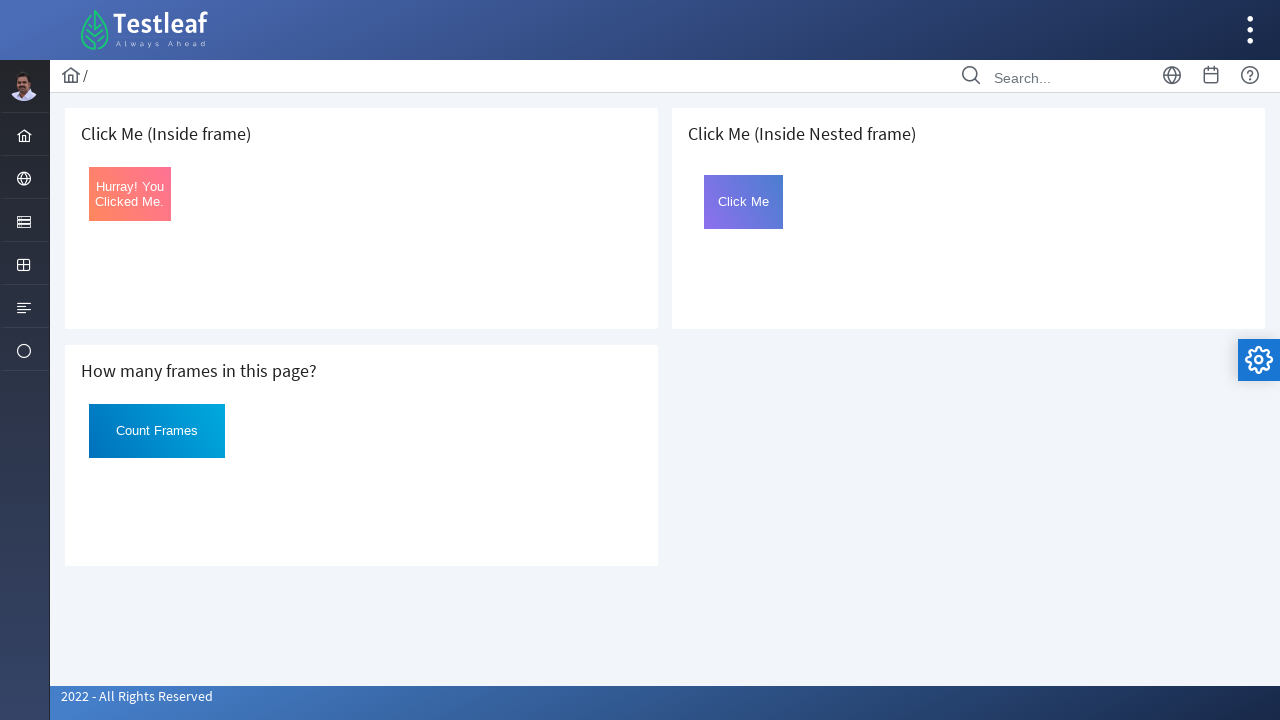

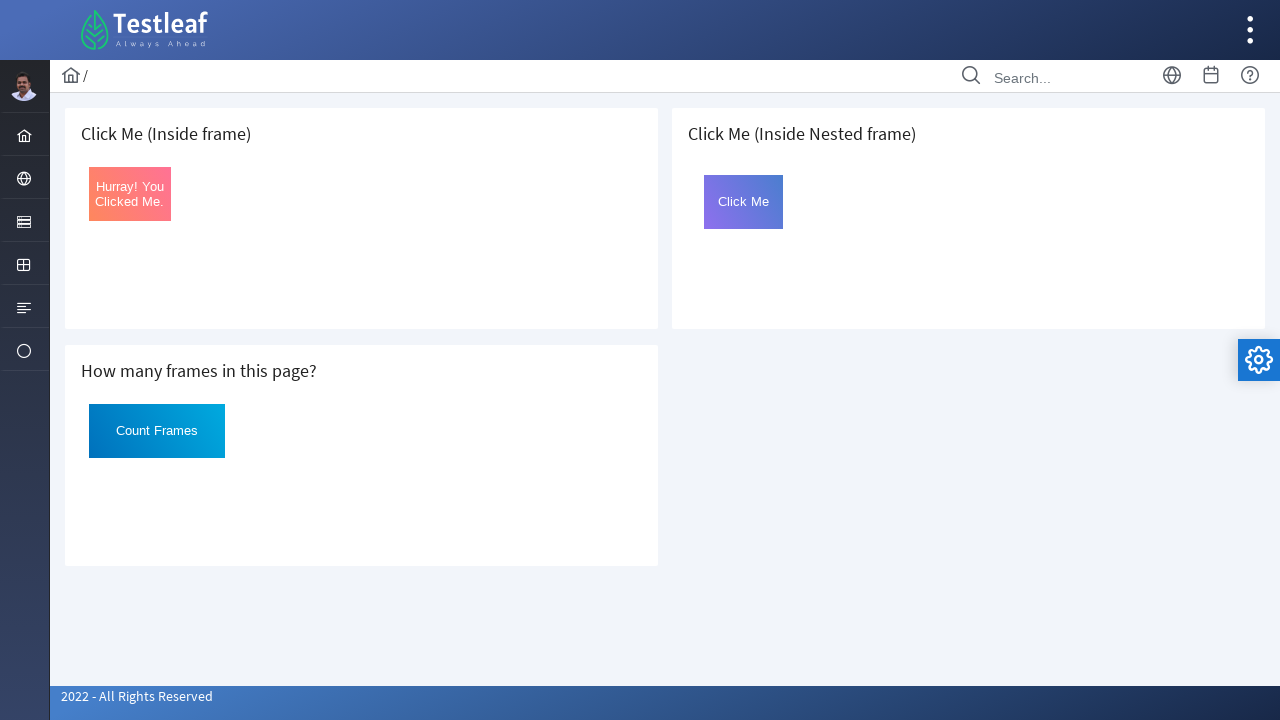